Tests various scrolling techniques on the Ajio website including scrolling to specific coordinates, scrolling to elements, and scrolling to bottom and top of the page

Starting URL: https://www.ajio.com/

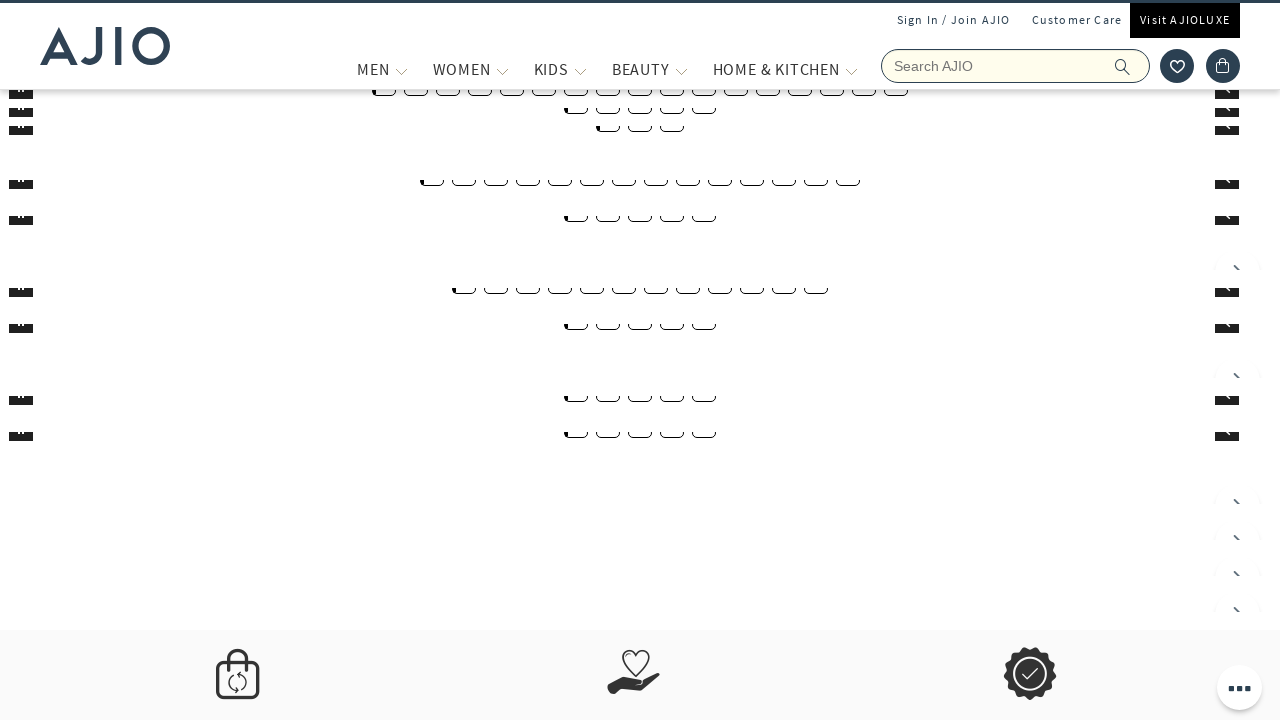

Scrolled page by hard-coded coordinates (100, 2700)
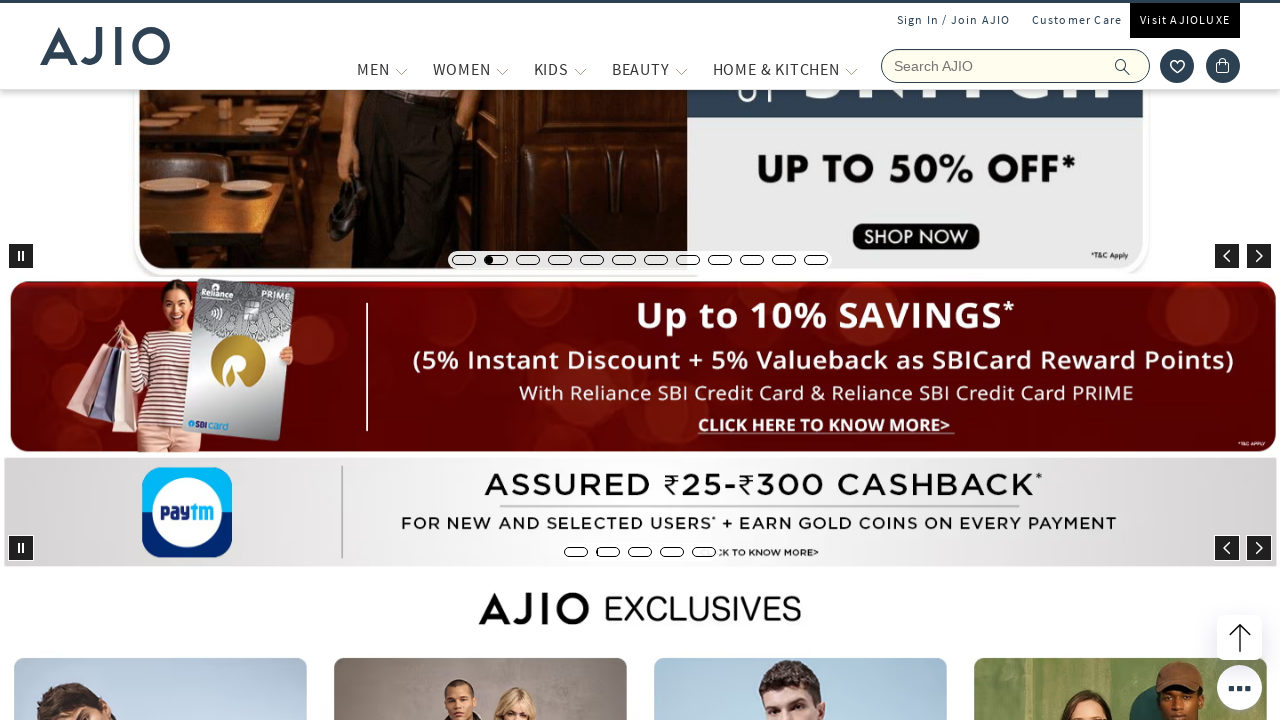

Waited 3 seconds for scroll animation to complete
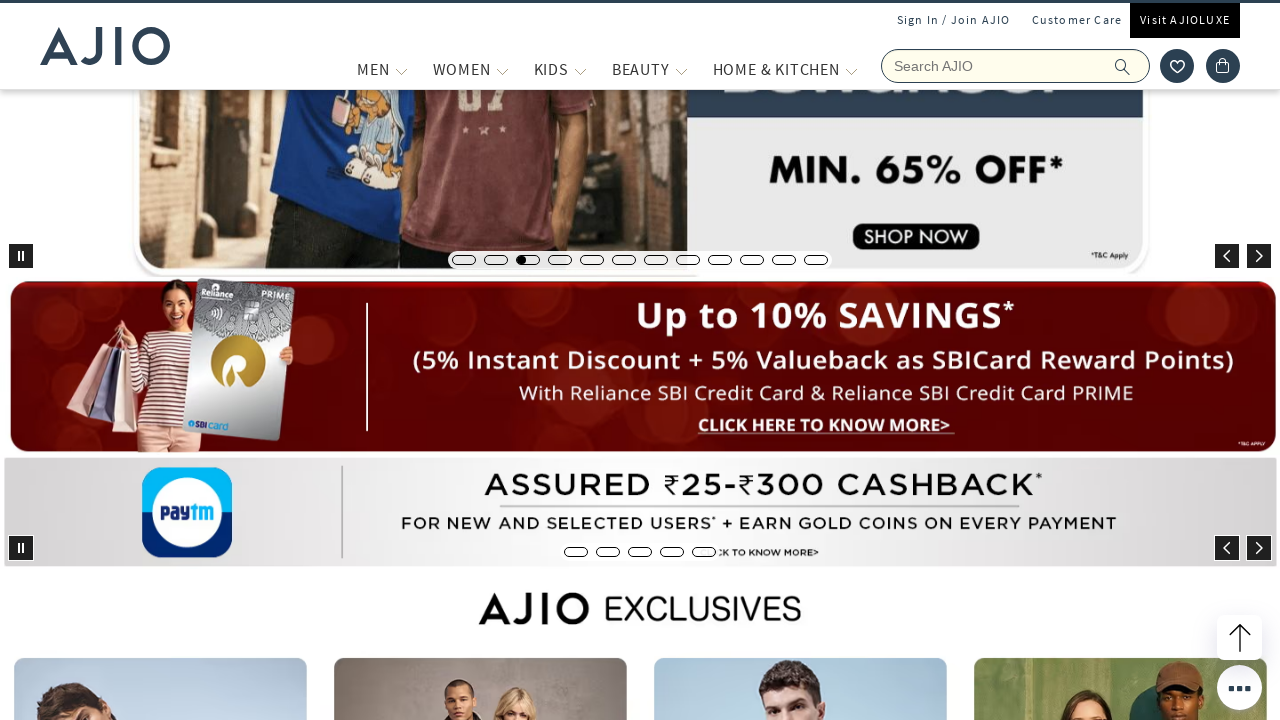

Located '100% HANDPICKED' element on the page
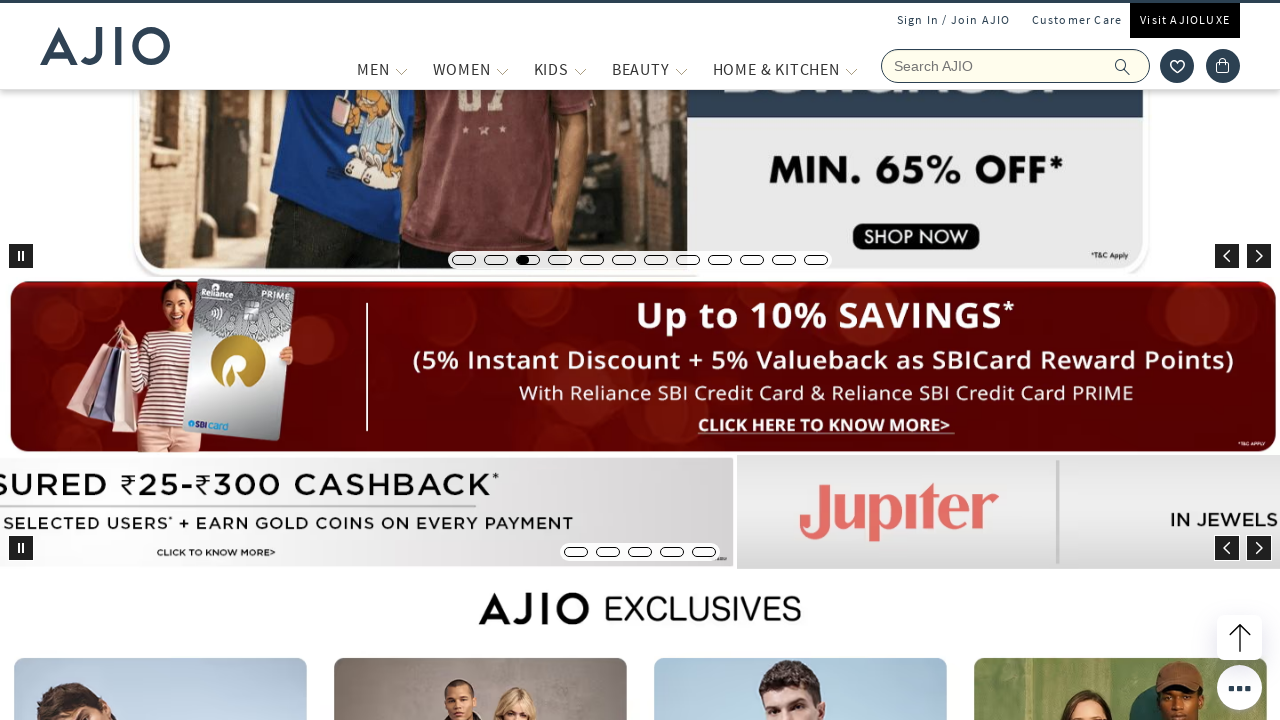

Scrolled to '100% HANDPICKED' element if needed
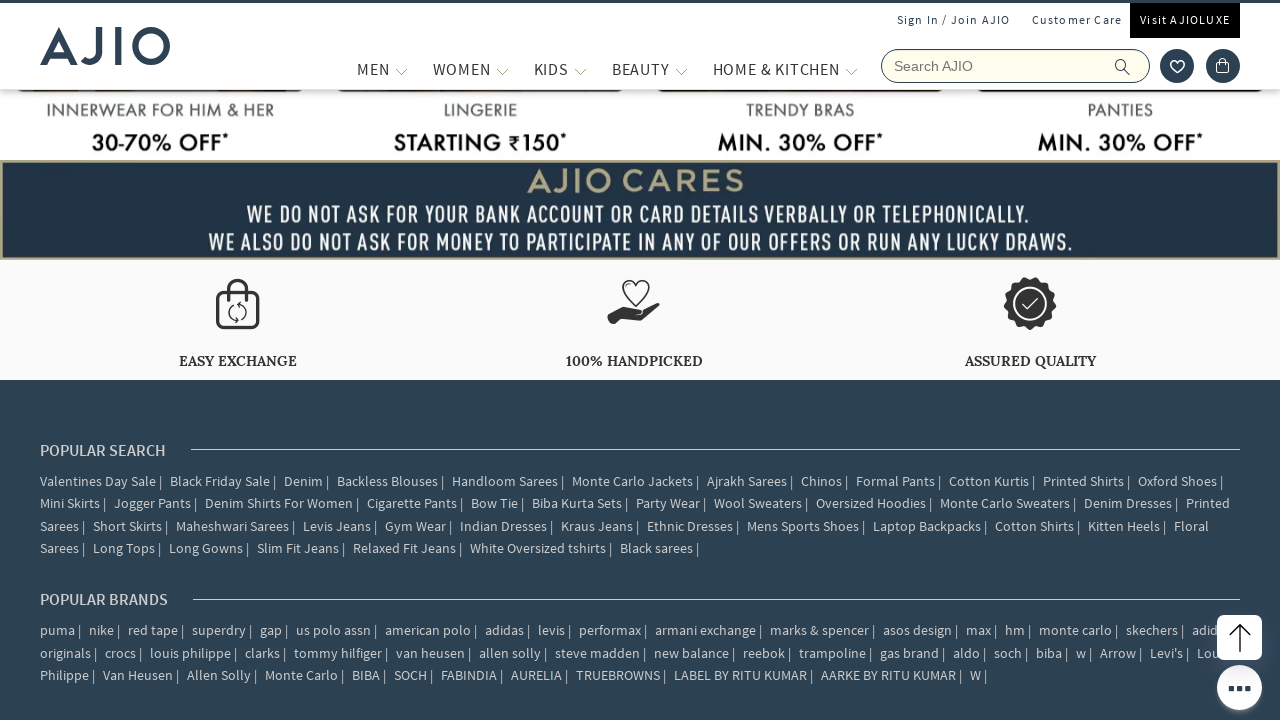

Waited 3 seconds for element scroll to complete
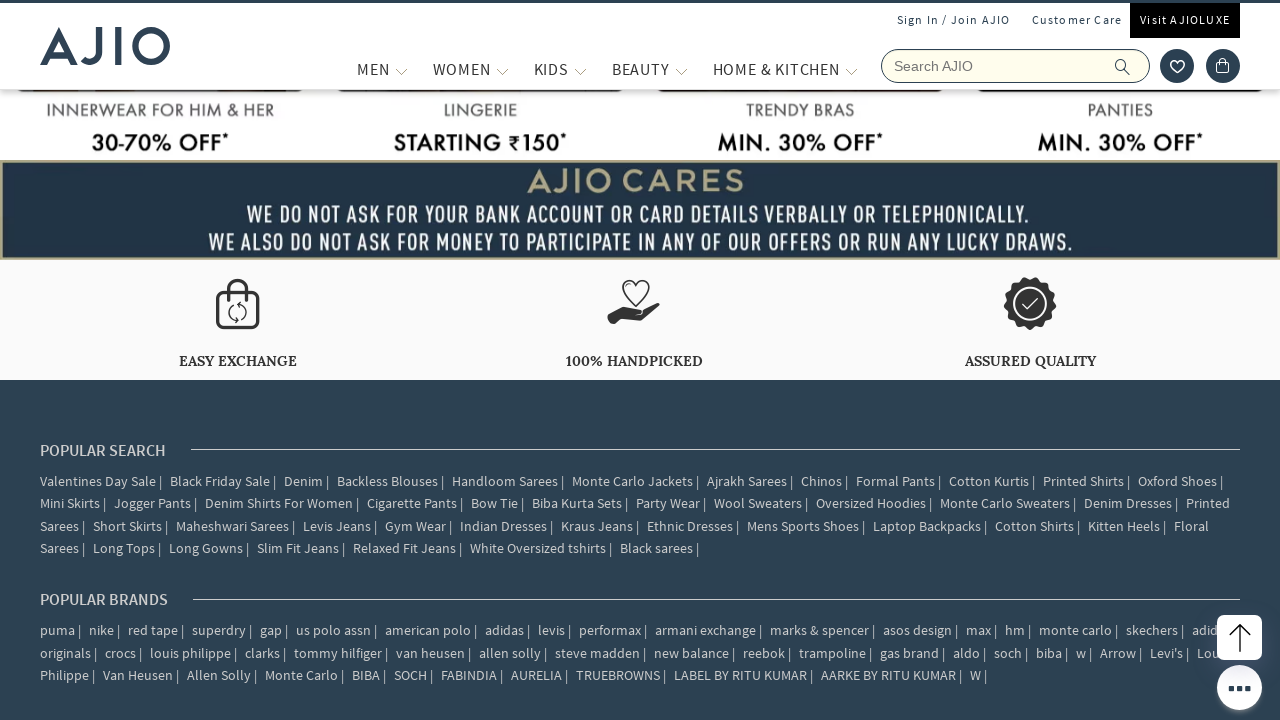

Scrolled to bottom of the page
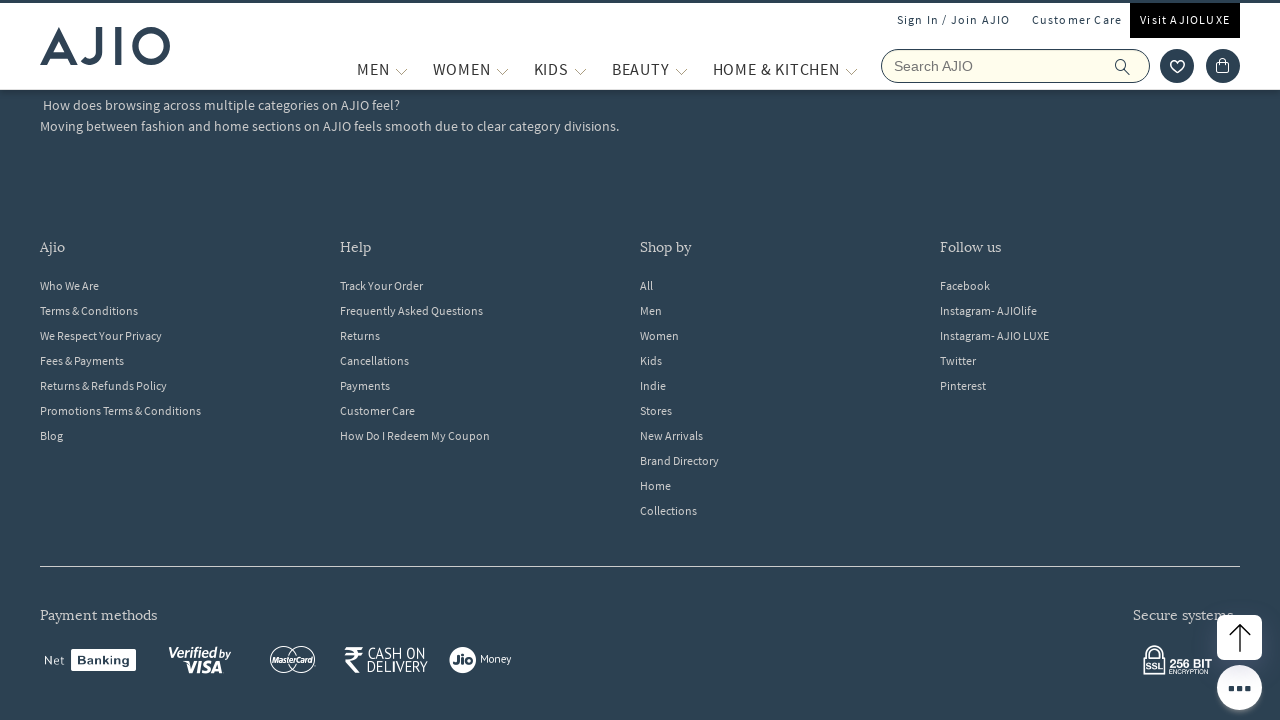

Waited 3 seconds after scrolling to bottom
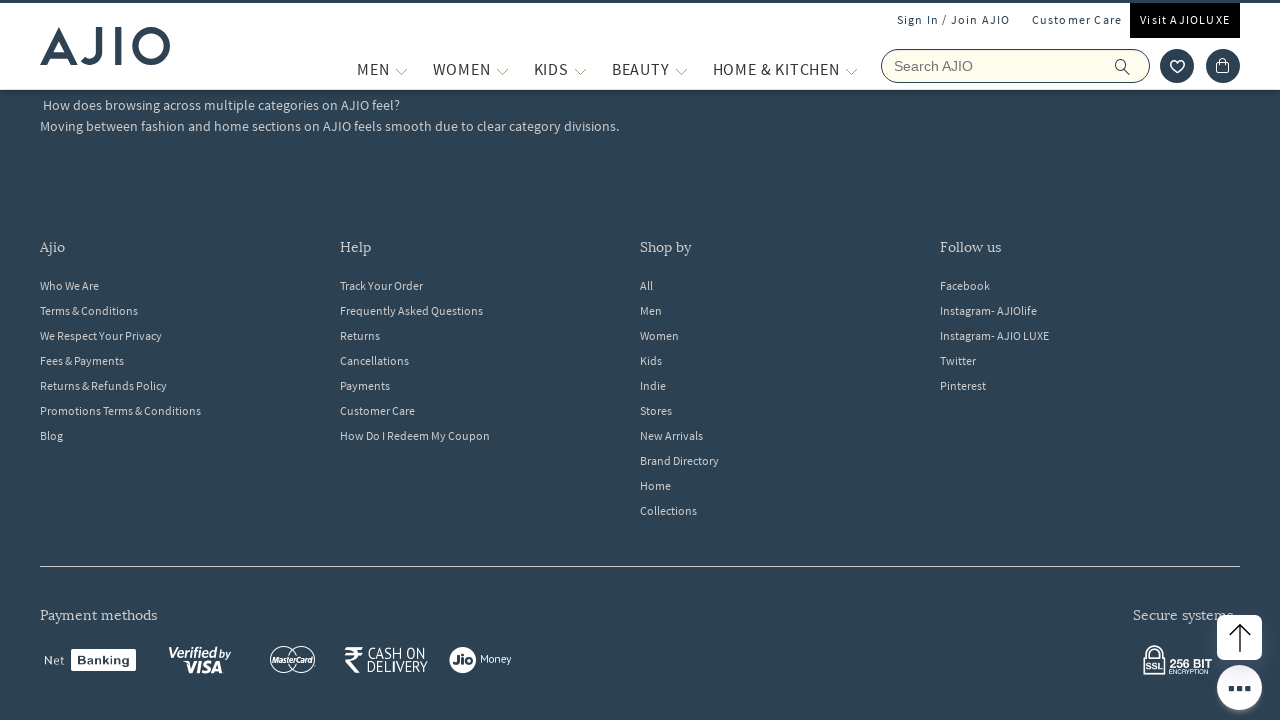

Scrolled back to top of the page
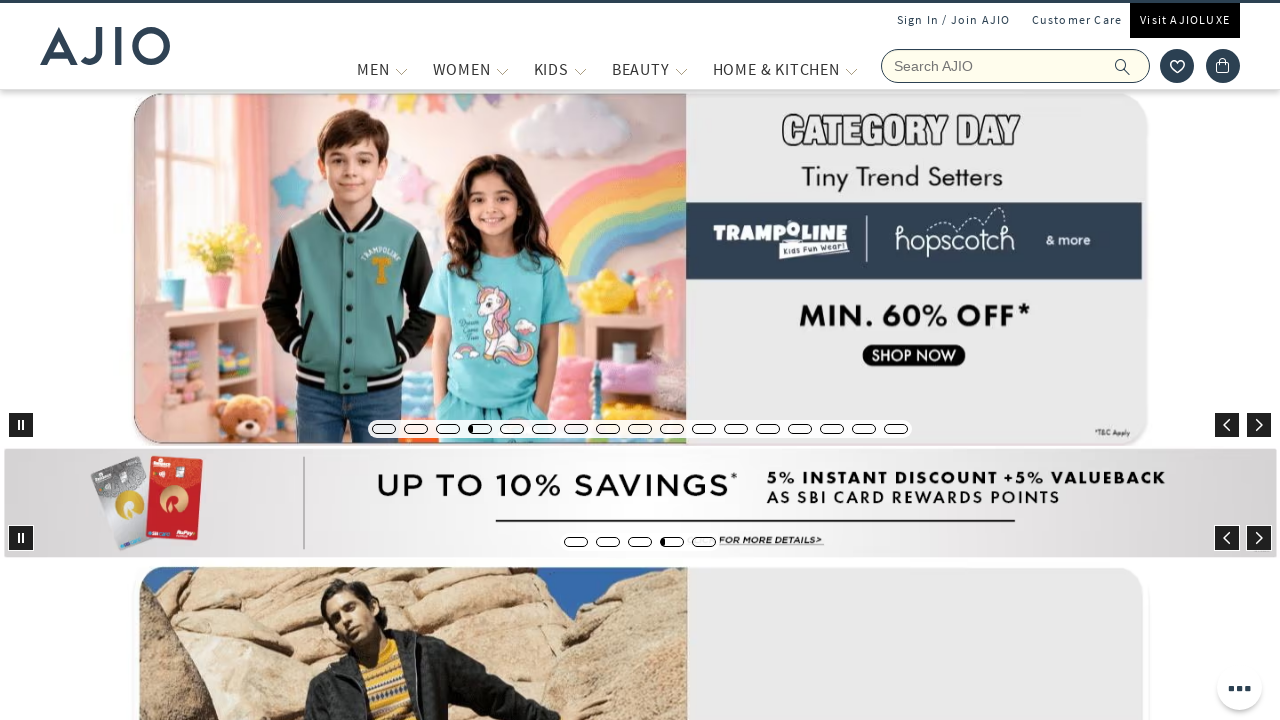

Waited 3 seconds after scrolling to top
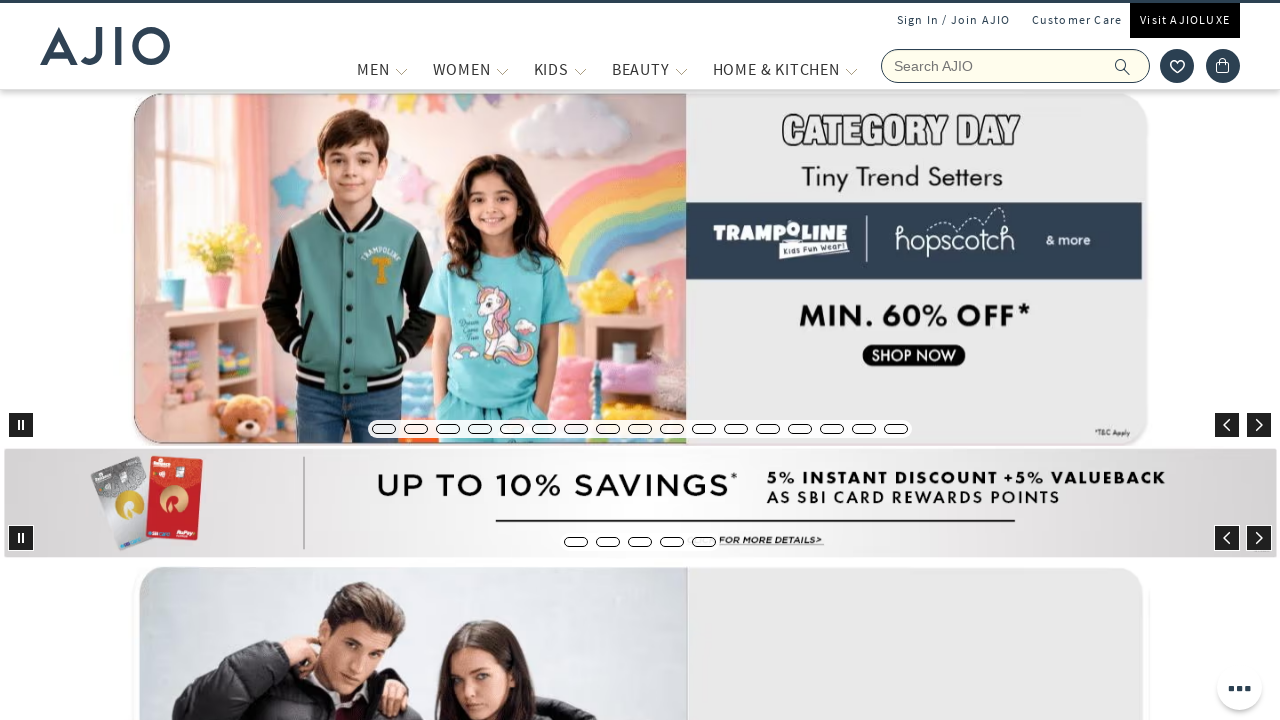

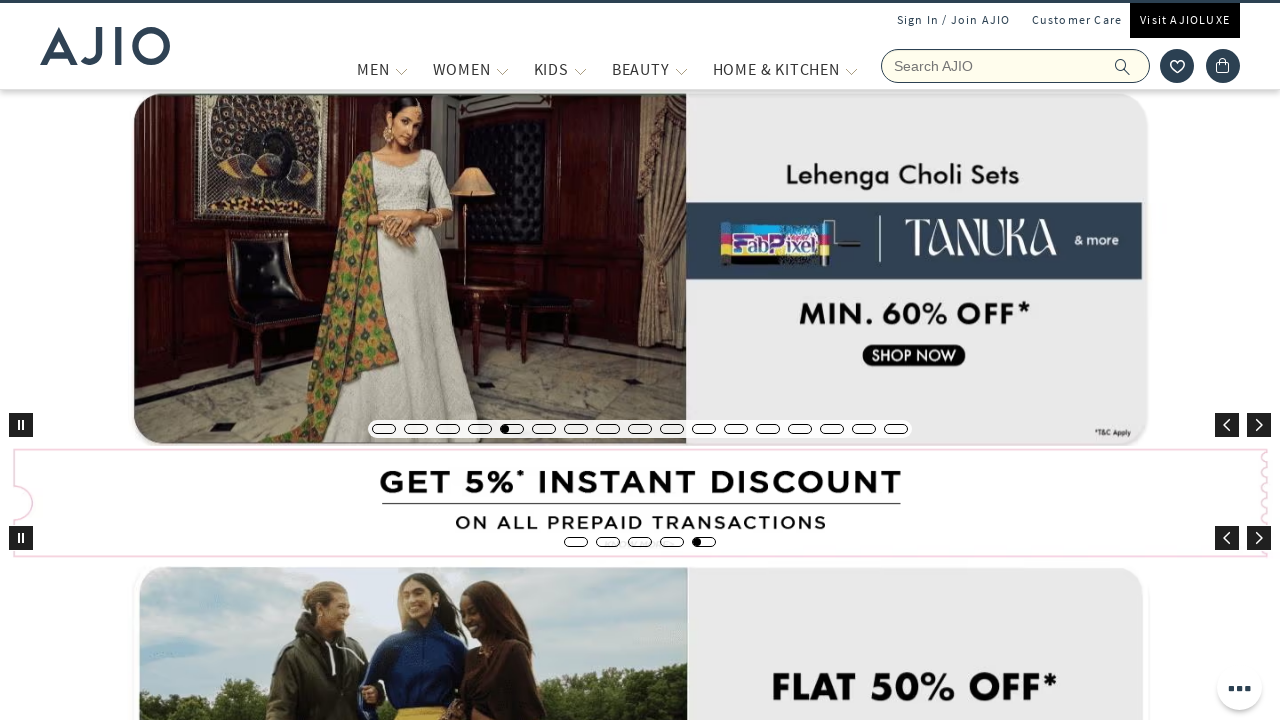